Tests multi-select dropdown functionality by selecting options by visible text and value, then deselecting them

Starting URL: https://www.selenium.dev/selenium/web/formPage.html

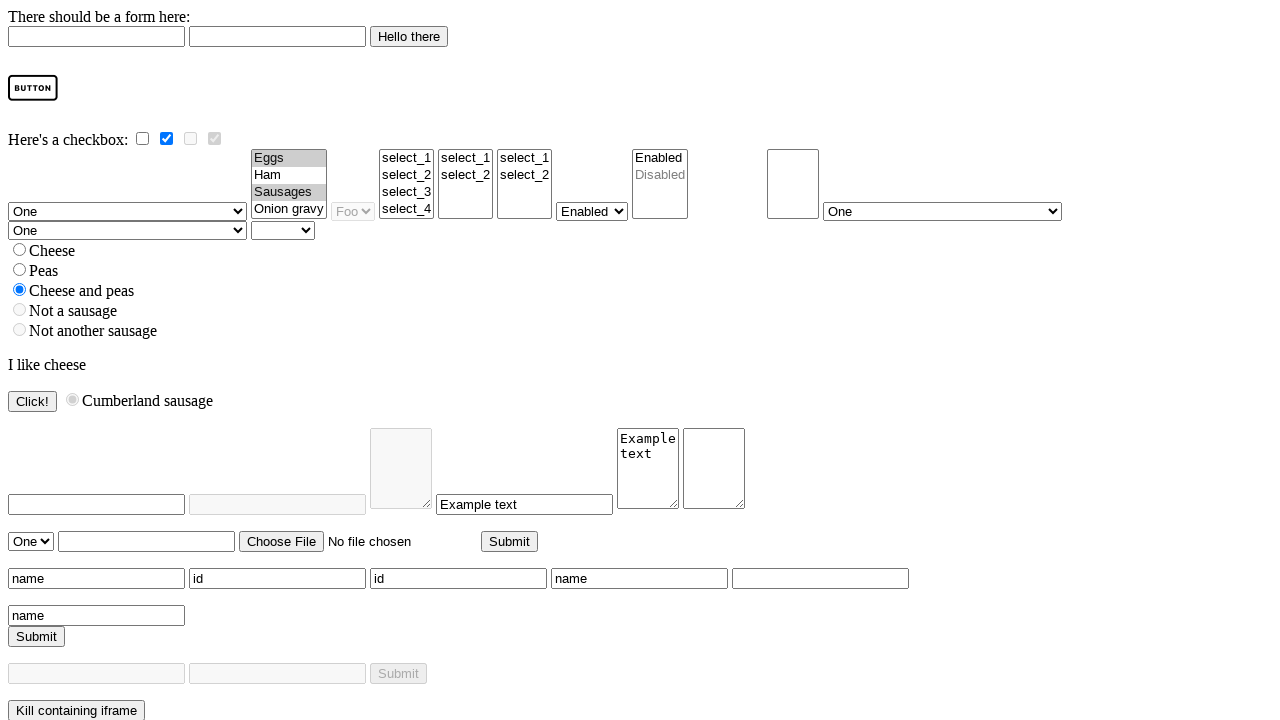

Waited for multi-select dropdown #multi to be available
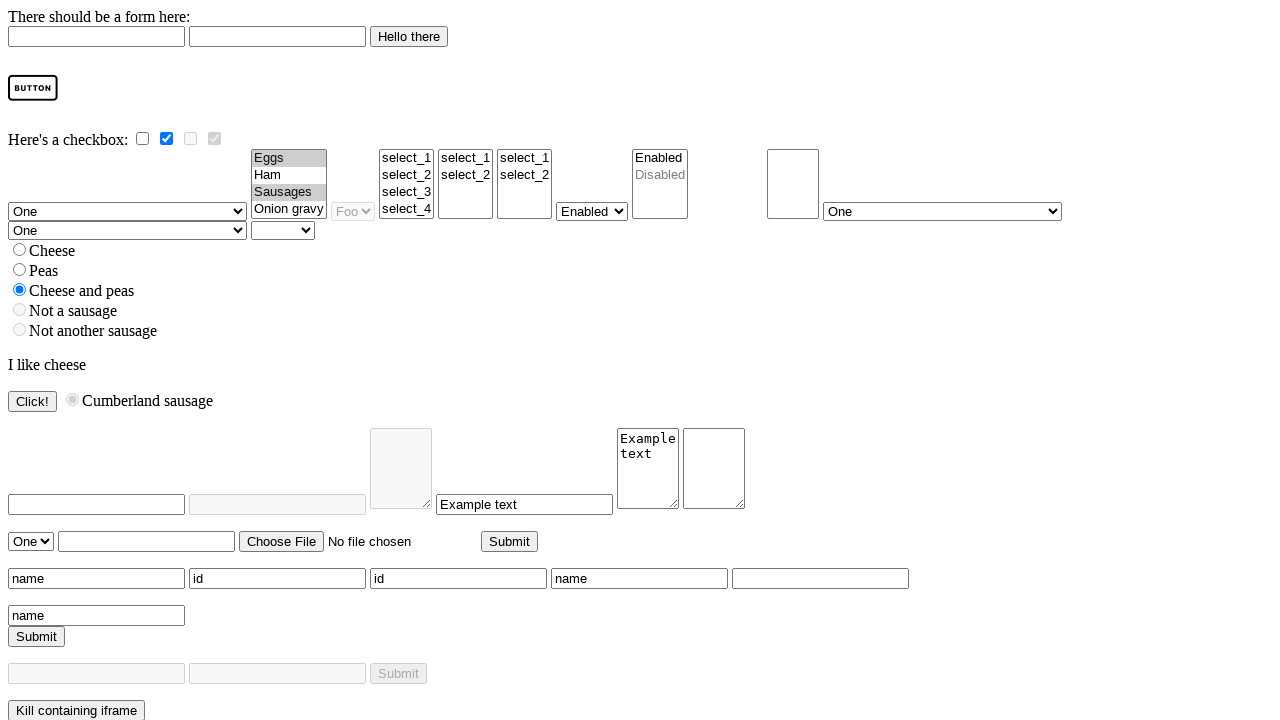

Selected 'Eggs' option by visible text in multi-select dropdown on #multi
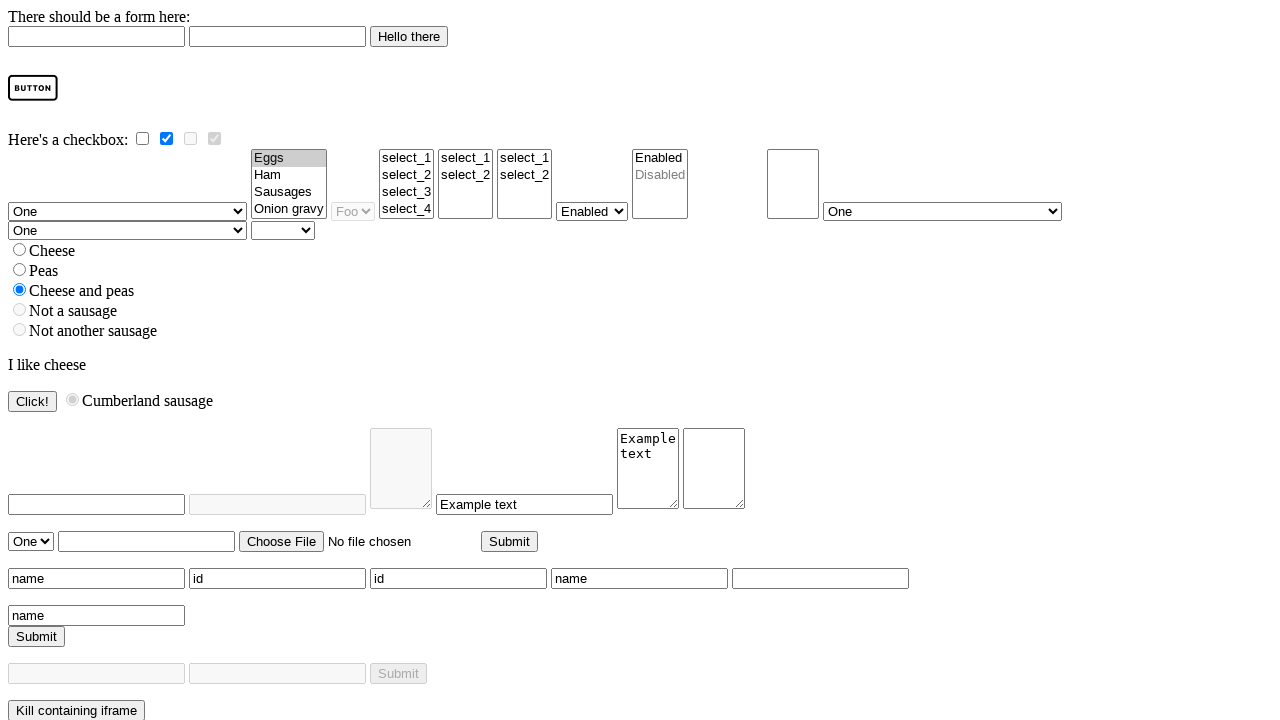

Selected 'onion gravy' option by value, adding to selection on #multi
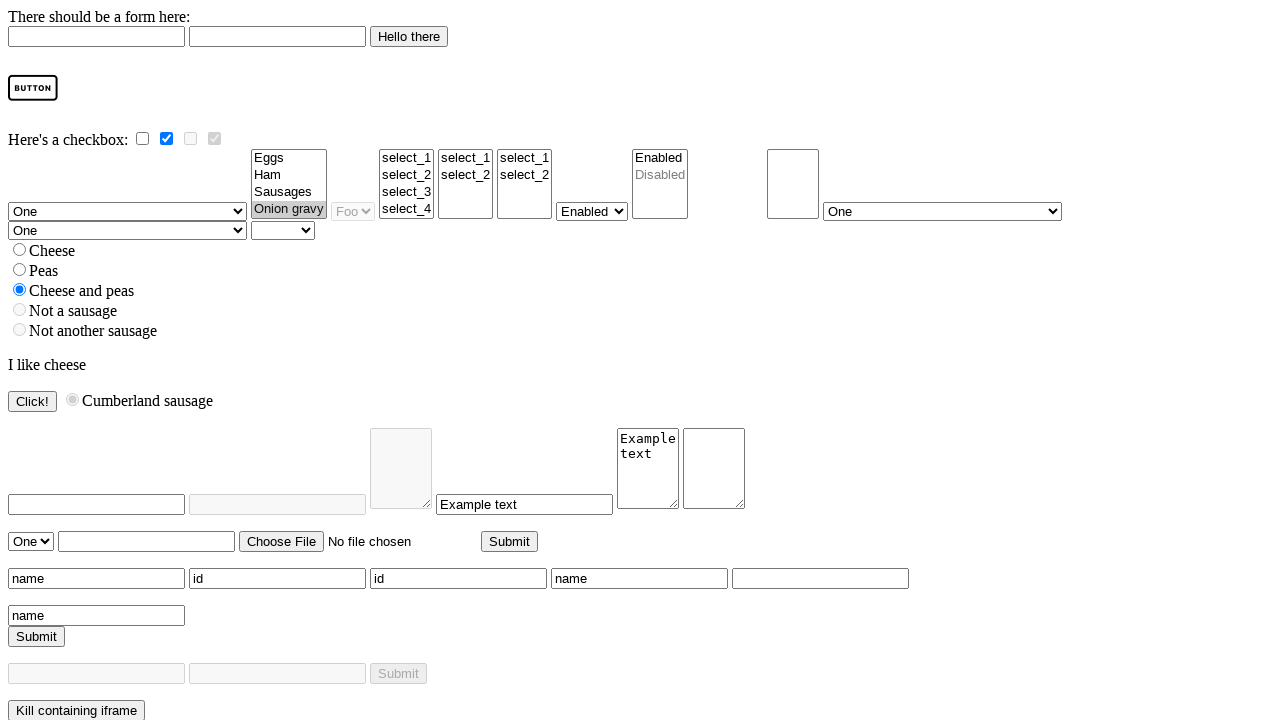

Selected 'onion gravy' option by value, deselecting 'Eggs' on #multi
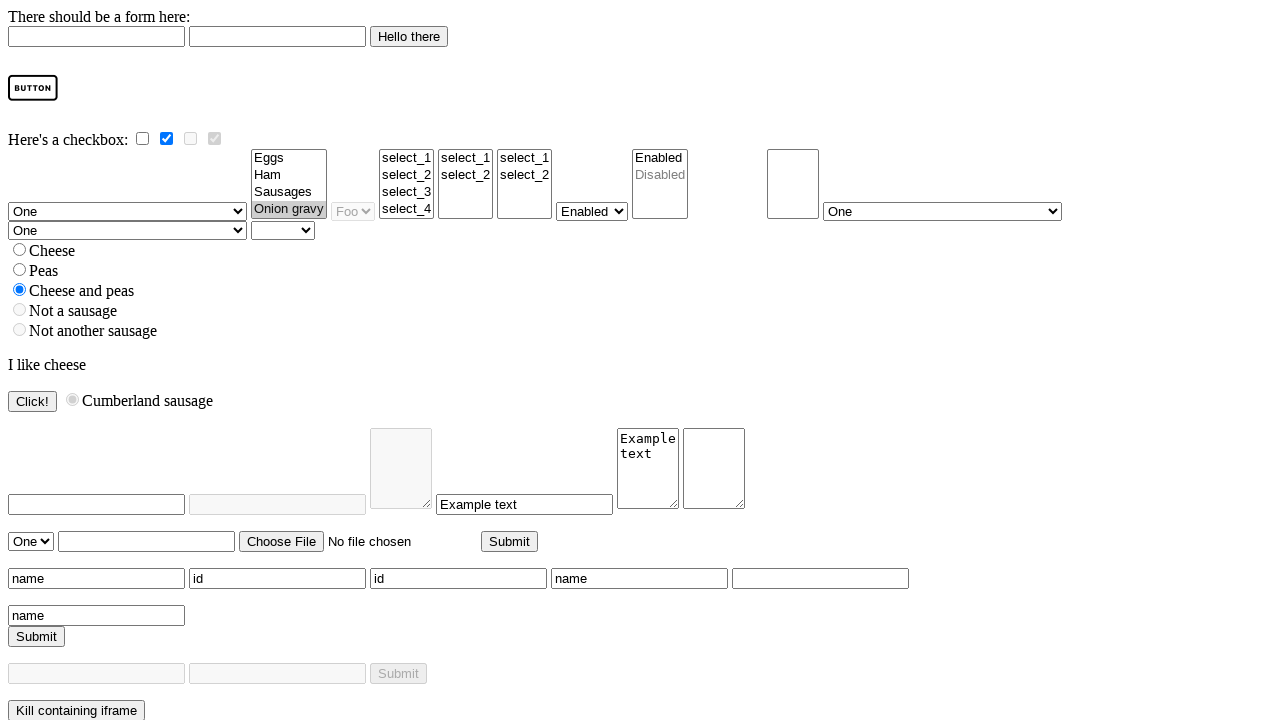

Cleared all selections in multi-select dropdown on #multi
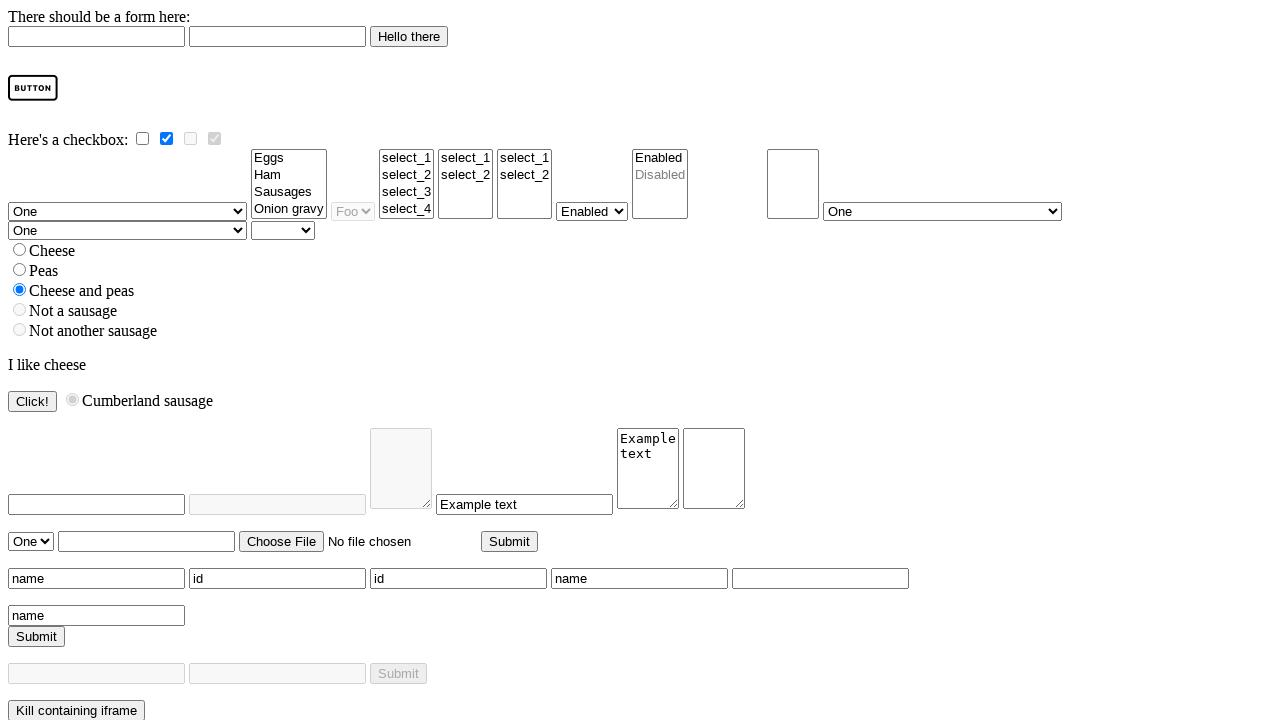

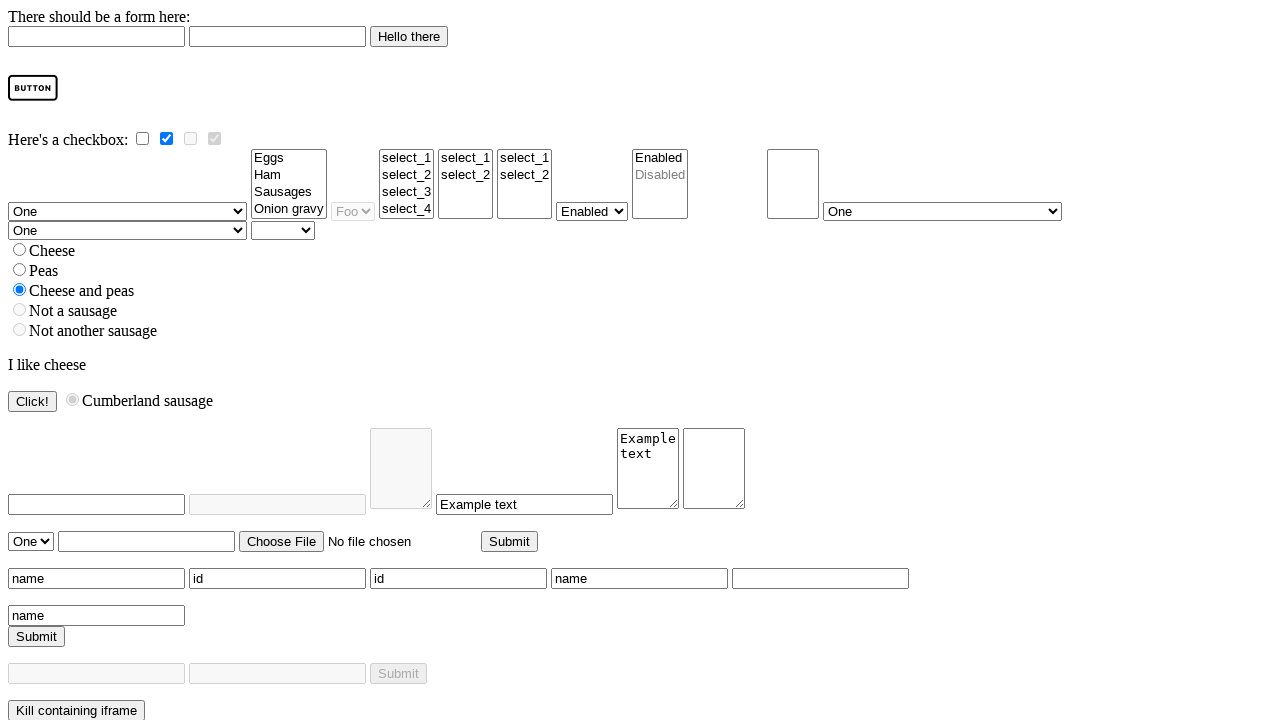